Navigates to W3Schools website and clicks on the Exercises navigation button to access the exercises section

Starting URL: https://www.w3schools.com/

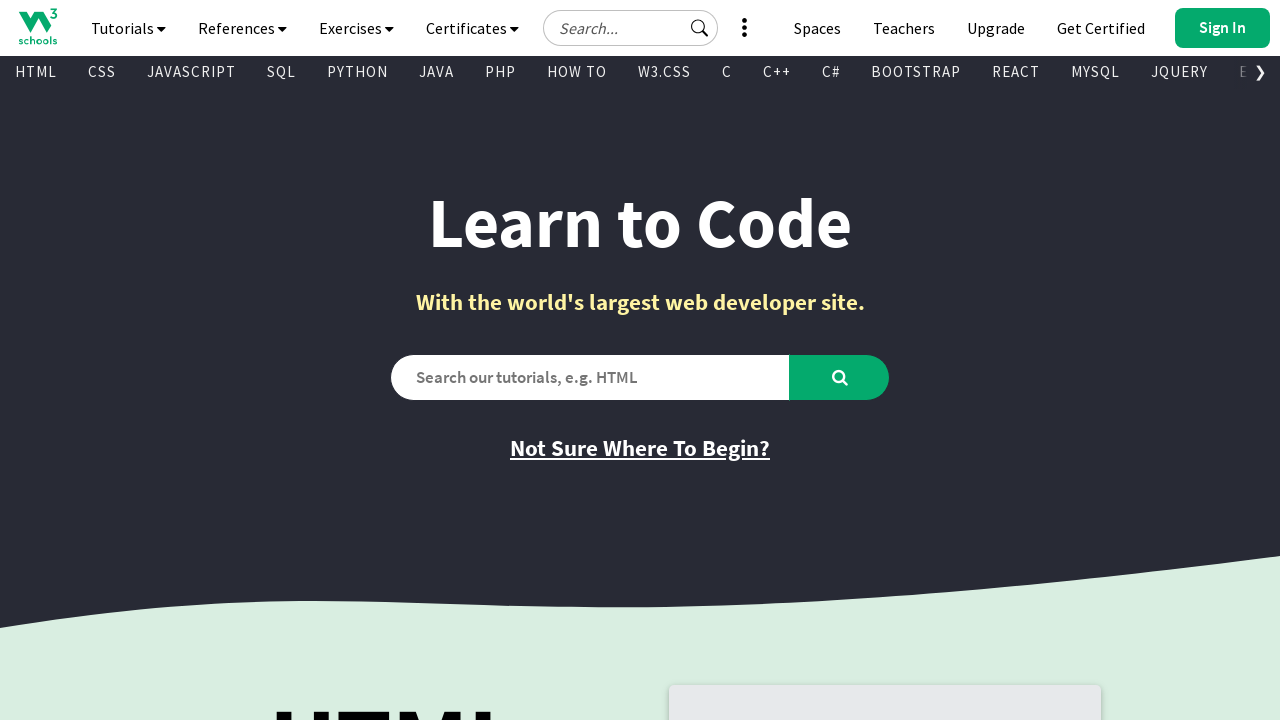

Navigated to W3Schools homepage
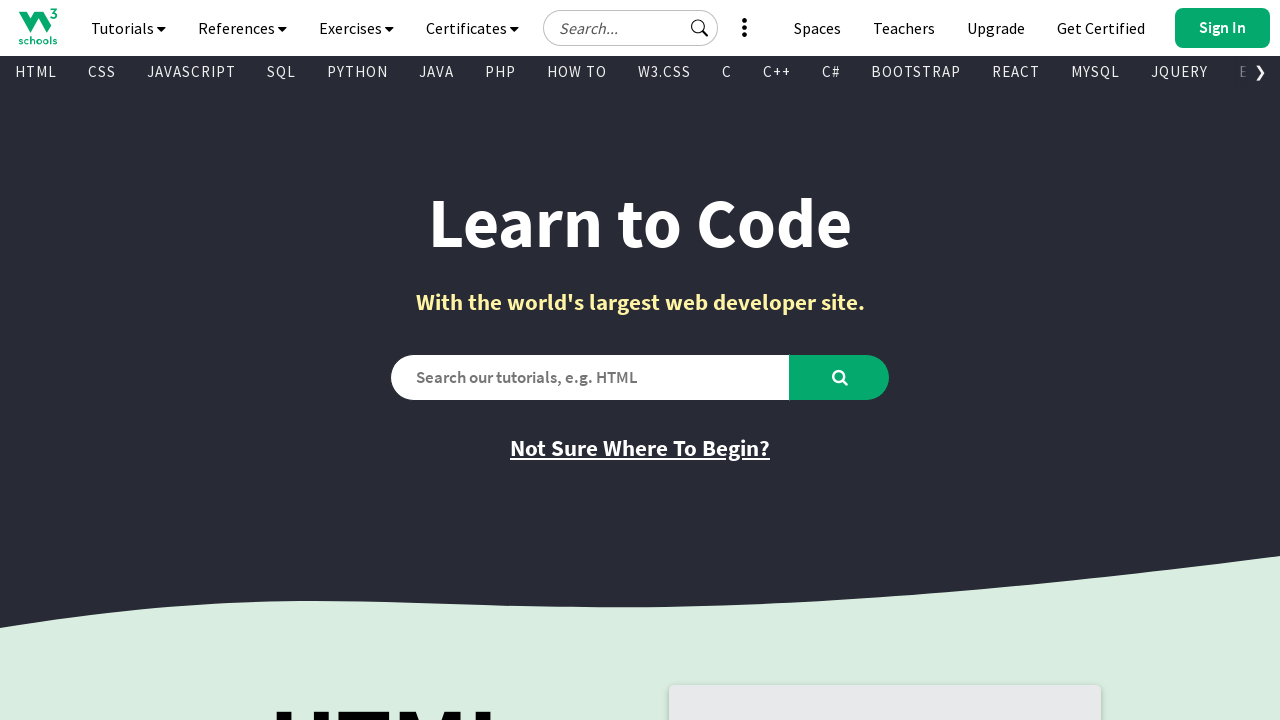

Clicked on Exercises navigation button to access exercises section at (356, 28) on #navbtn_exercises
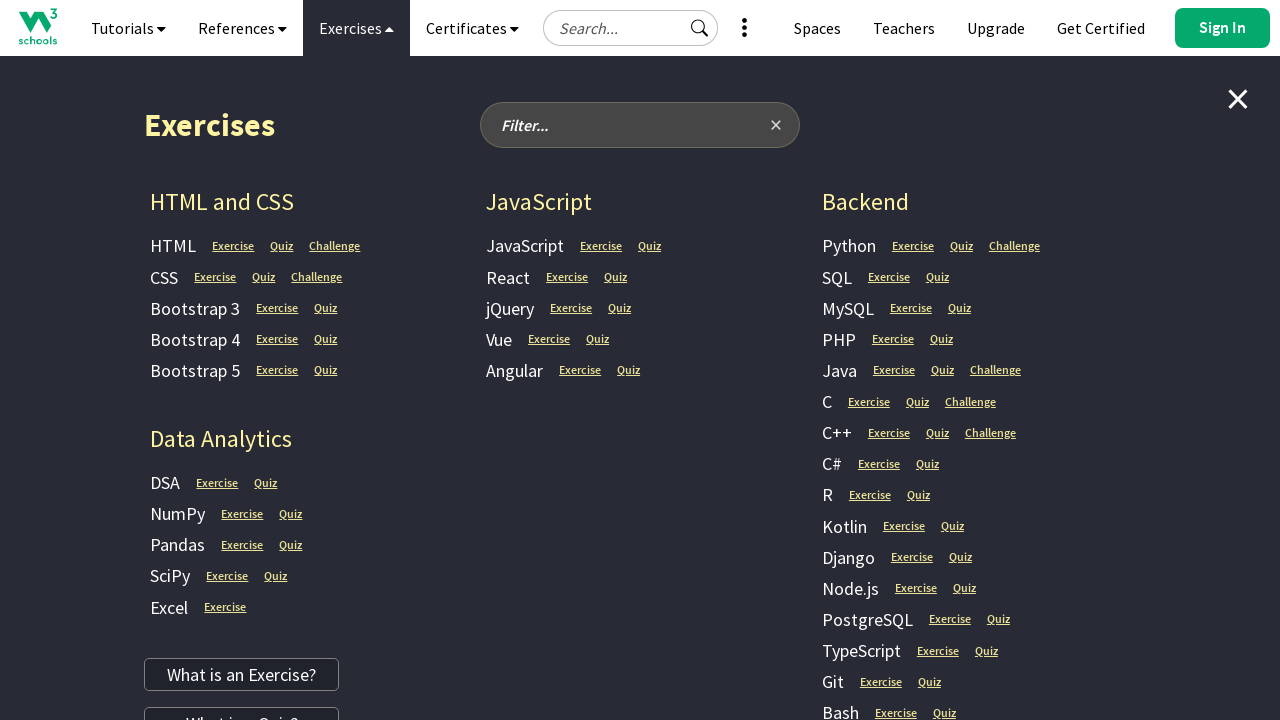

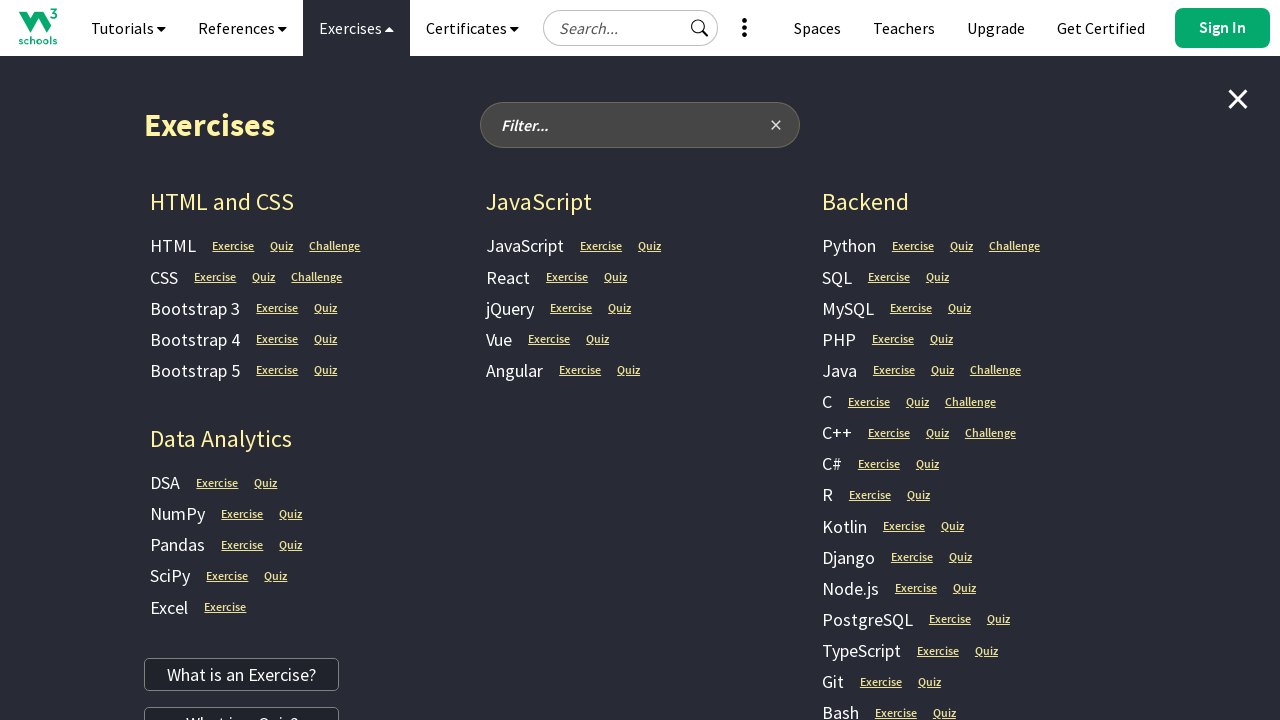